Tests JavaScript alert handling by clicking buttons that trigger different types of alerts (simple alert, confirm dialog, and prompt dialog) and interacting with each one appropriately

Starting URL: https://demoqa.com/alerts

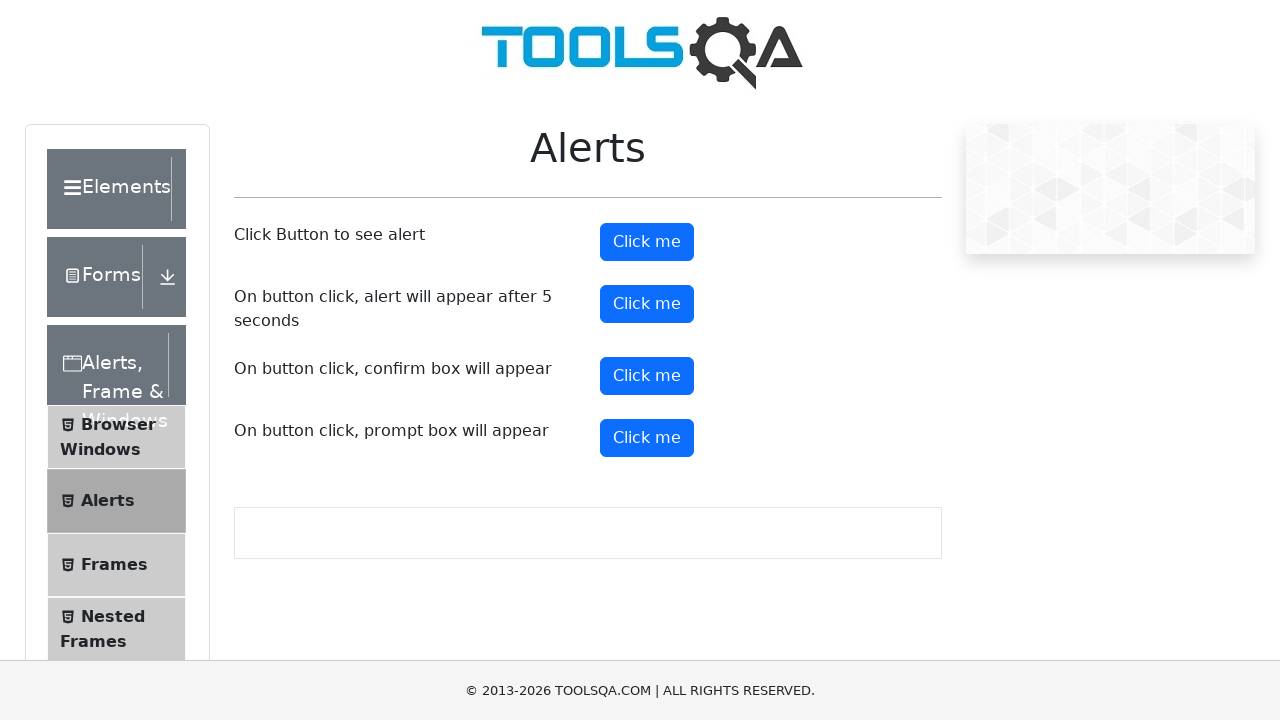

Clicked button to trigger simple alert at (647, 242) on button#alertButton
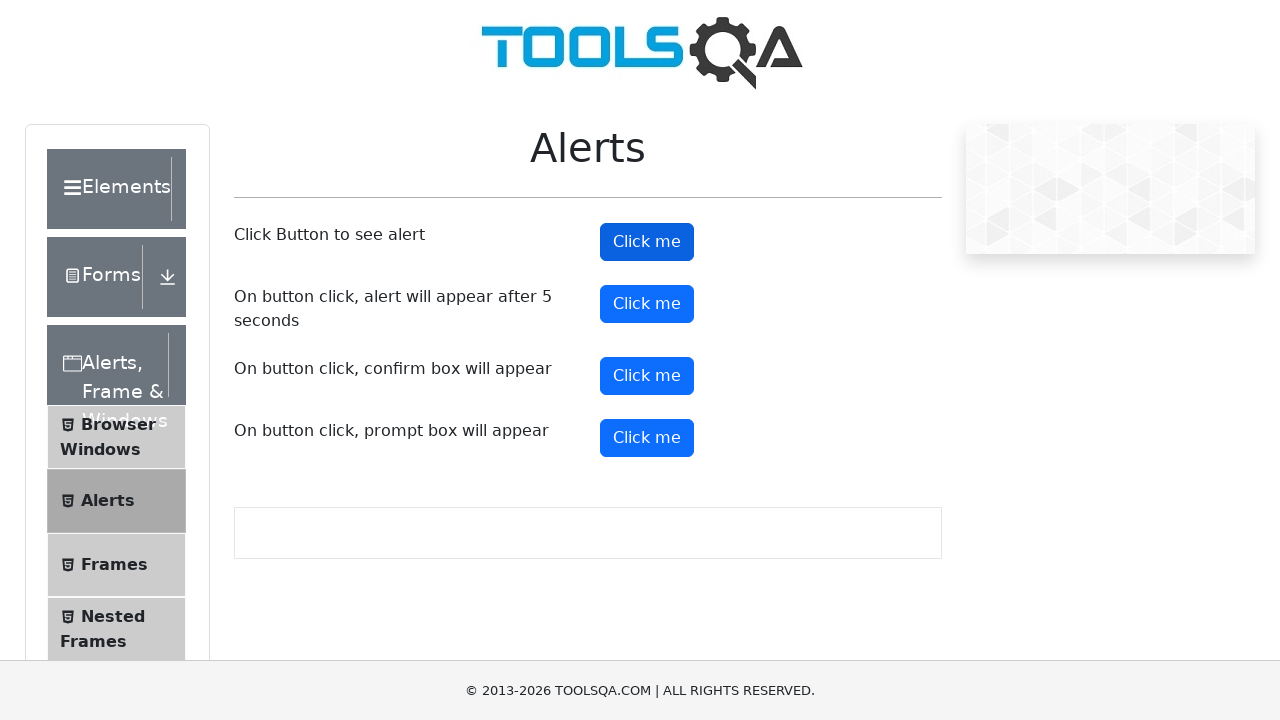

Set up dialog handler to accept alerts
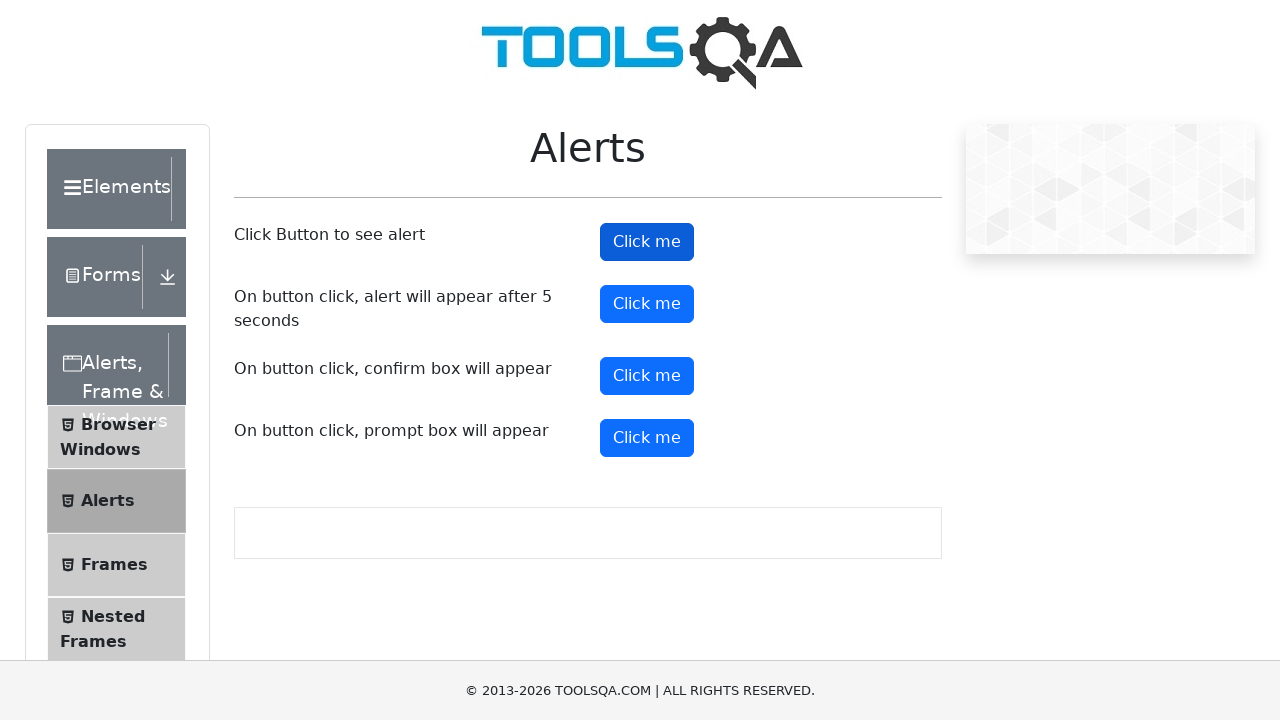

Waited 1 second for simple alert to be processed
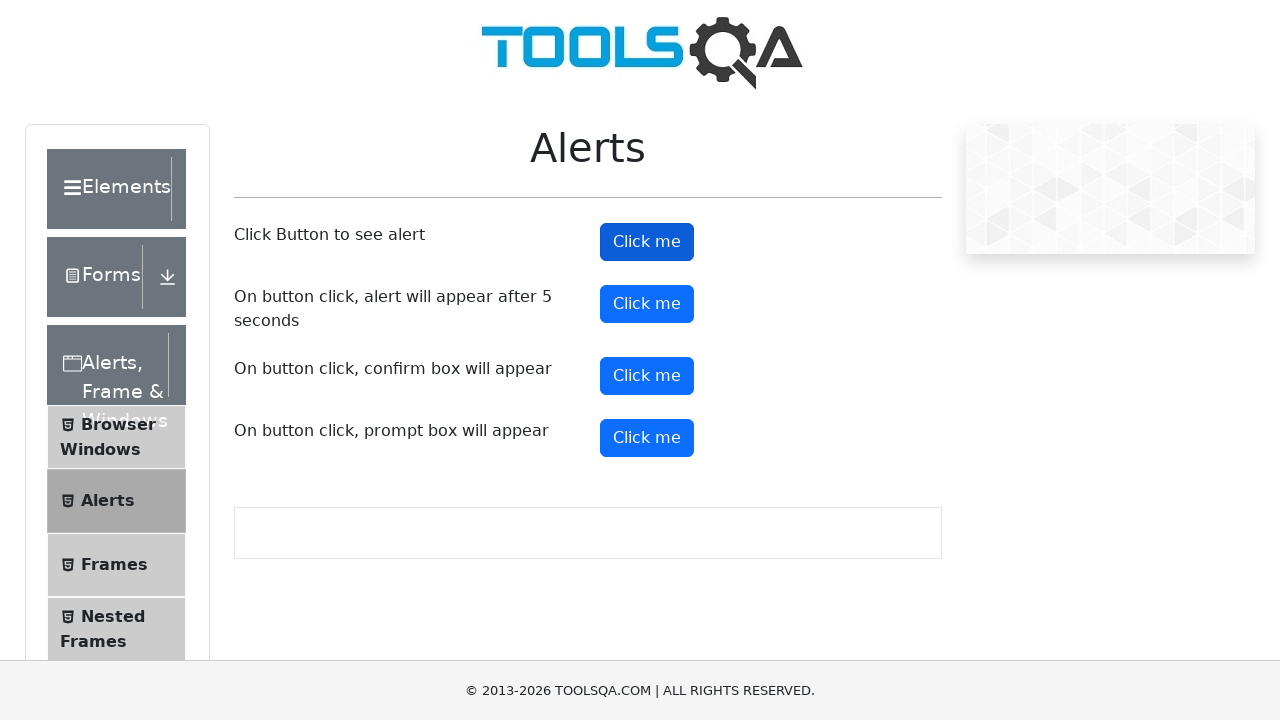

Clicked button to trigger confirm dialog at (647, 376) on button#confirmButton
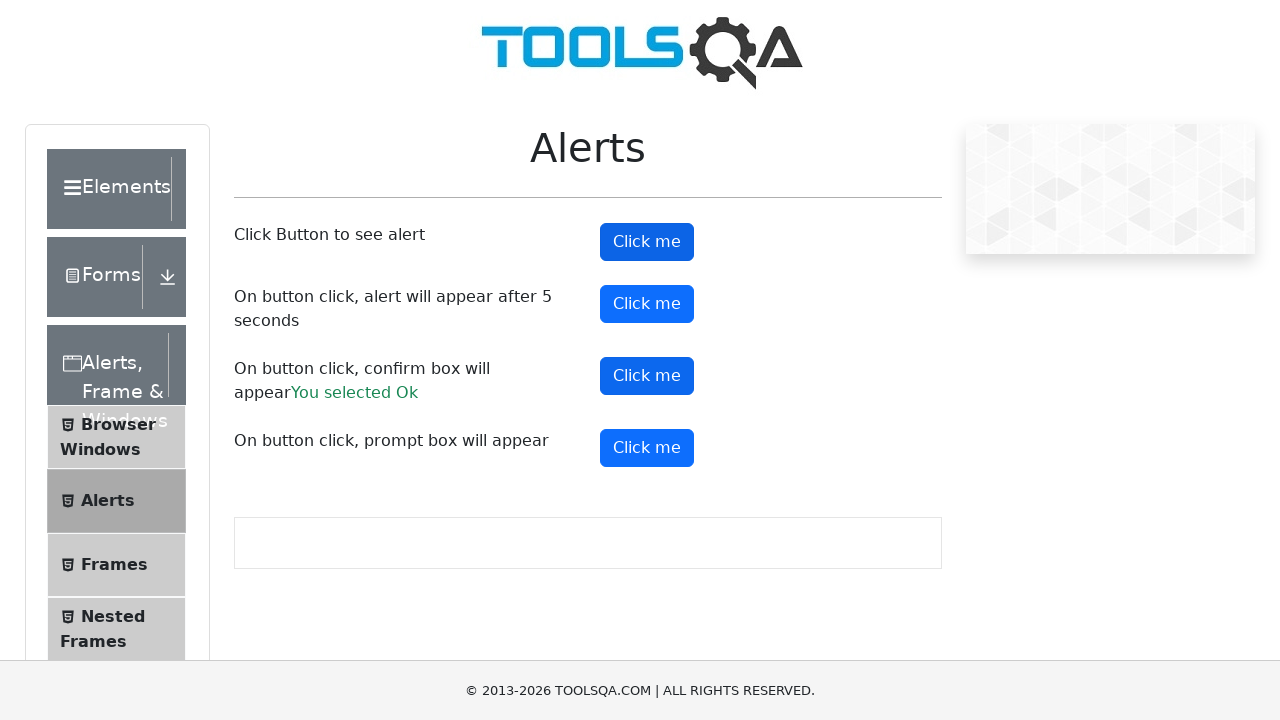

Waited 1 second for confirm dialog to be processed
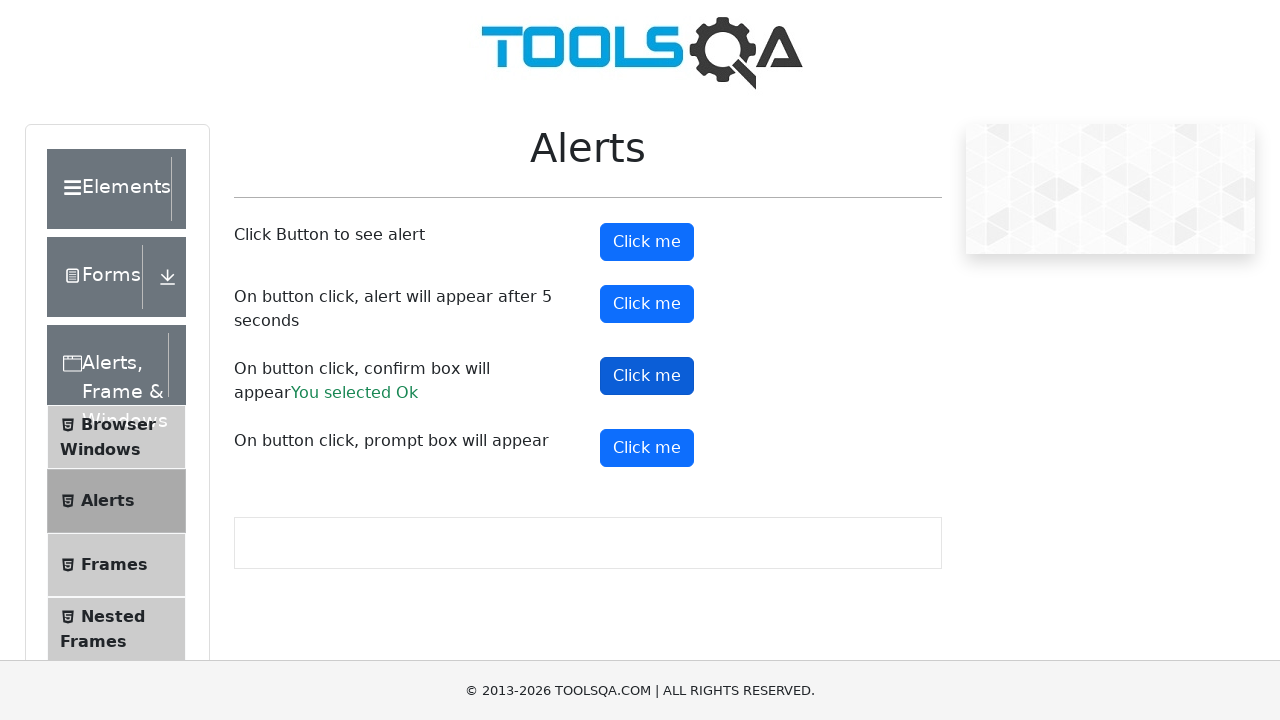

Clicked button to trigger prompt dialog at (647, 448) on button#promtButton
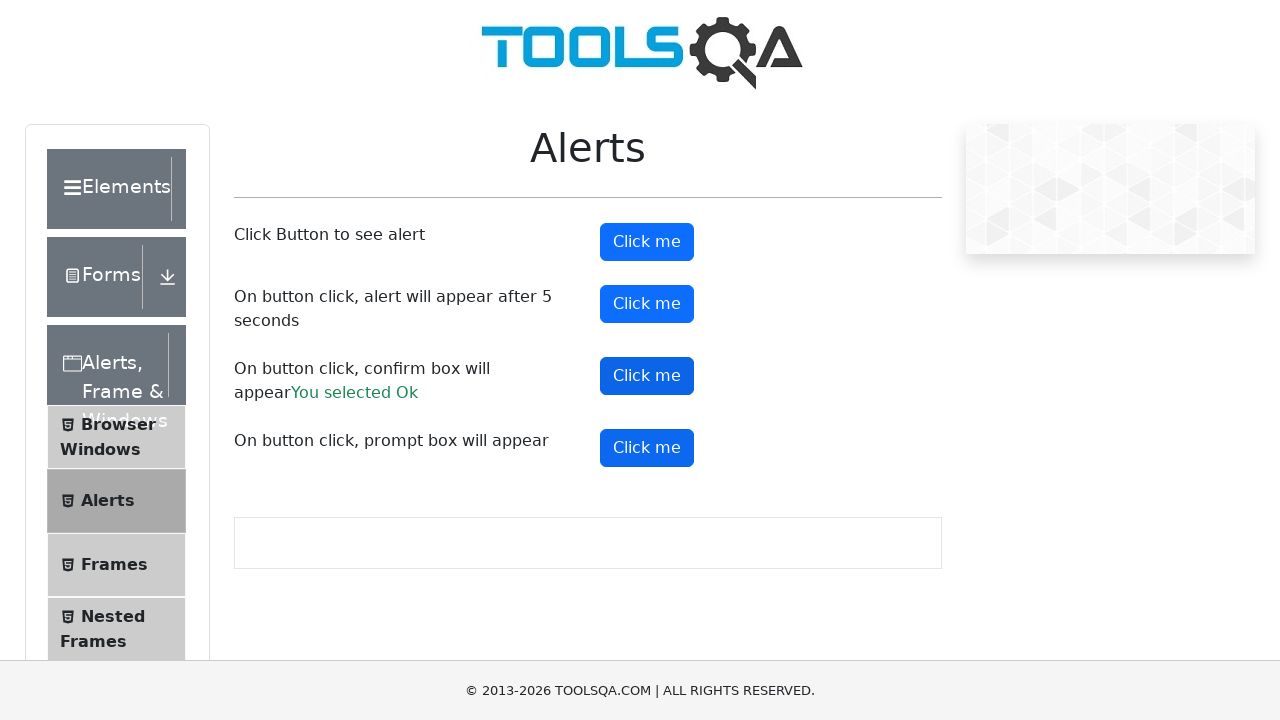

Waited 1 second for prompt dialog to be processed
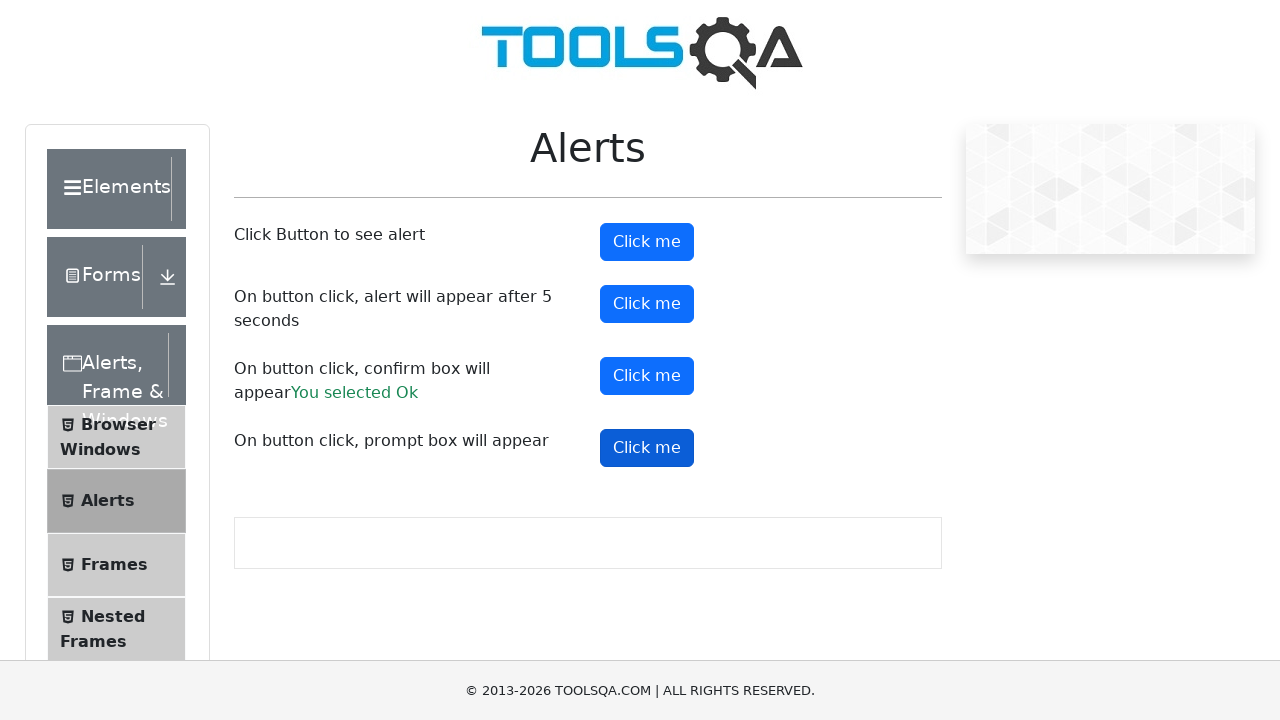

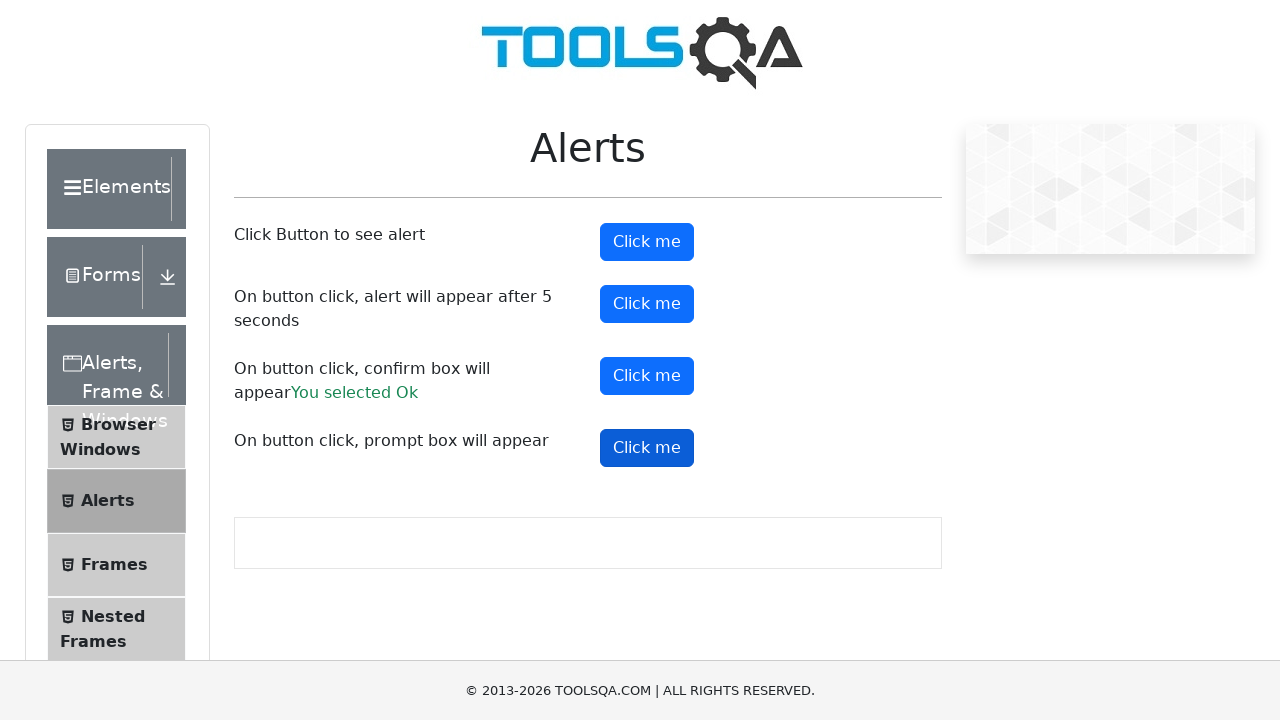